Tests bootstrap dropdown functionality by clicking a dropdown menu and selecting the "JavaScript" option from the list

Starting URL: http://seleniumpractise.blogspot.com/2016/08/bootstrap-dropdown-example-for-selenium.html

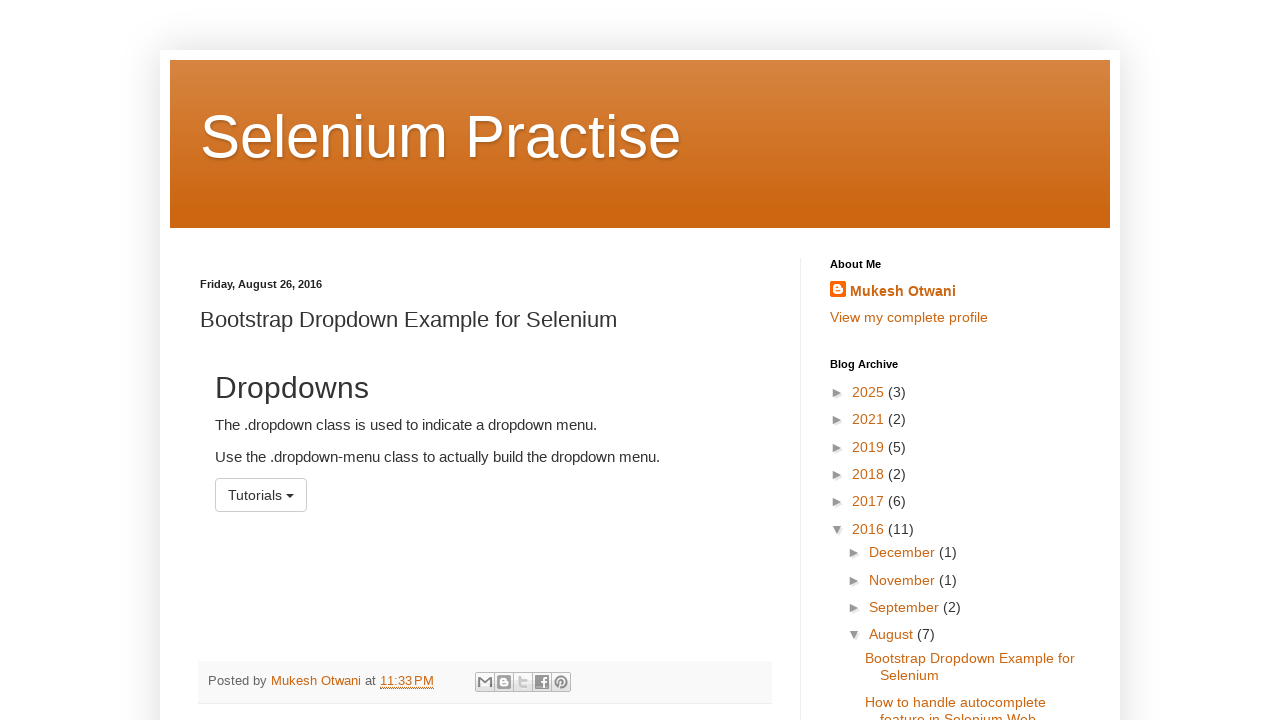

Clicked dropdown menu to open it at (261, 495) on #menu1
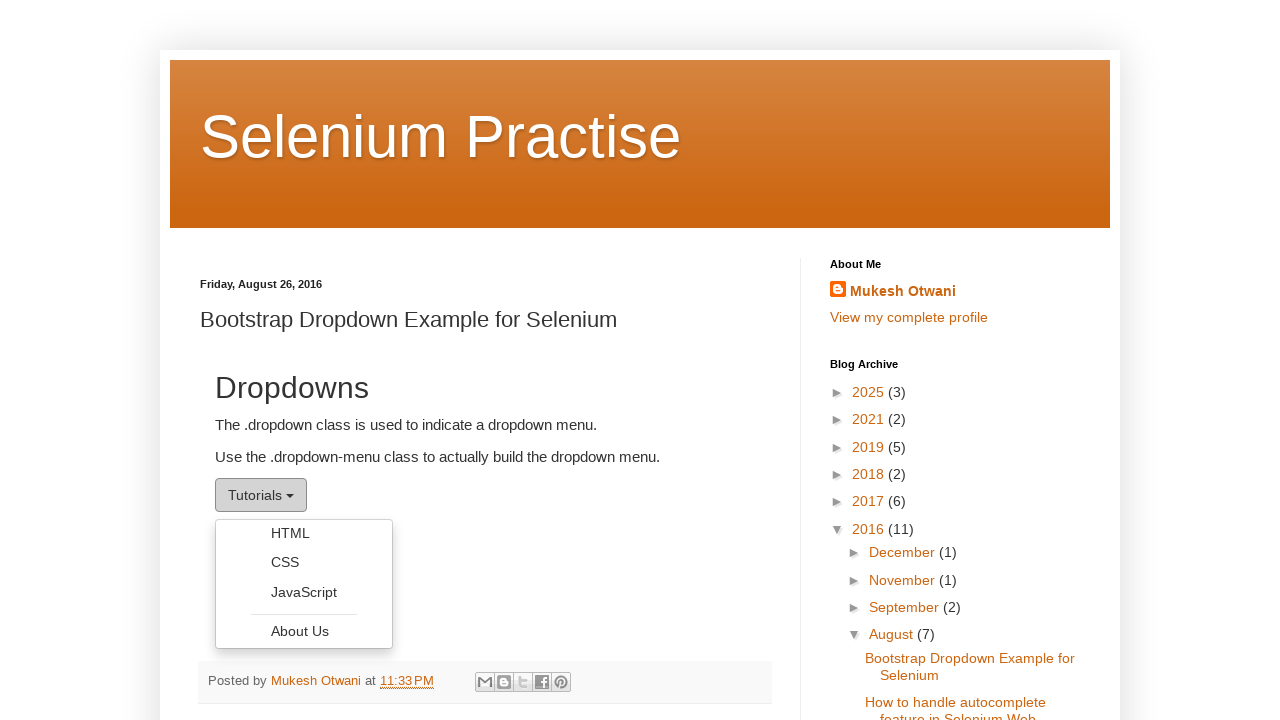

Dropdown menu became visible
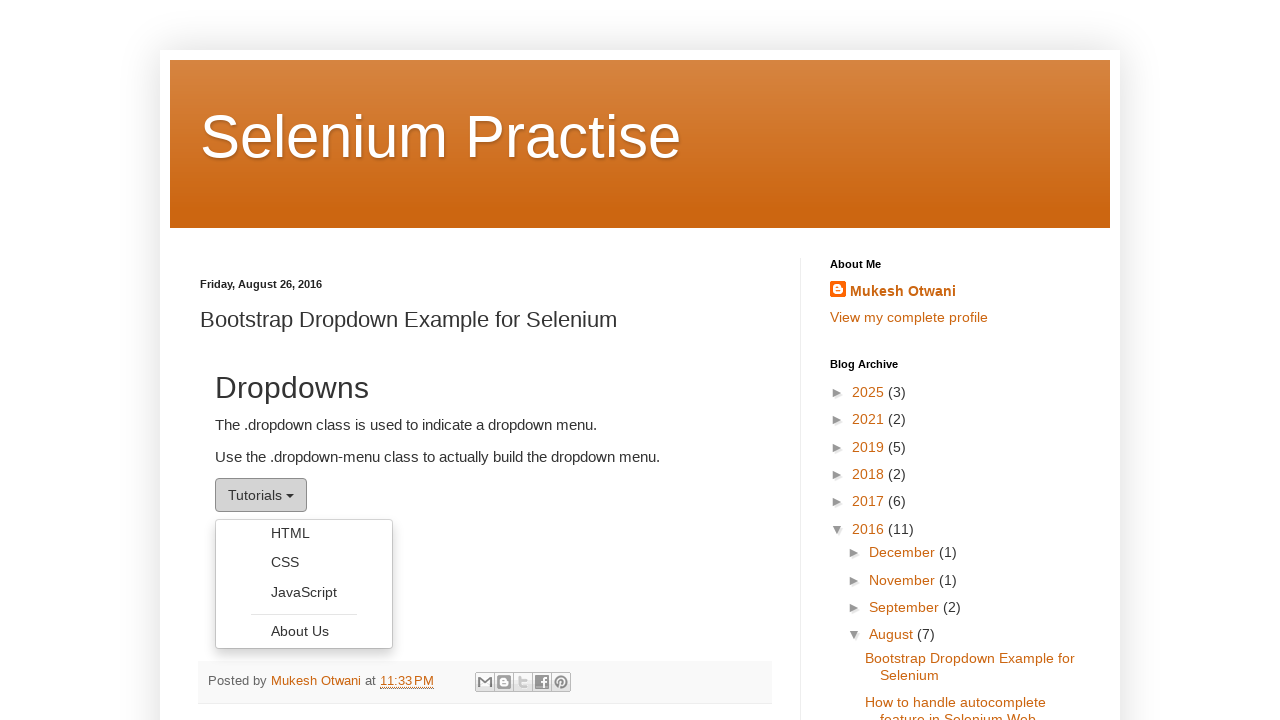

Located all dropdown menu items
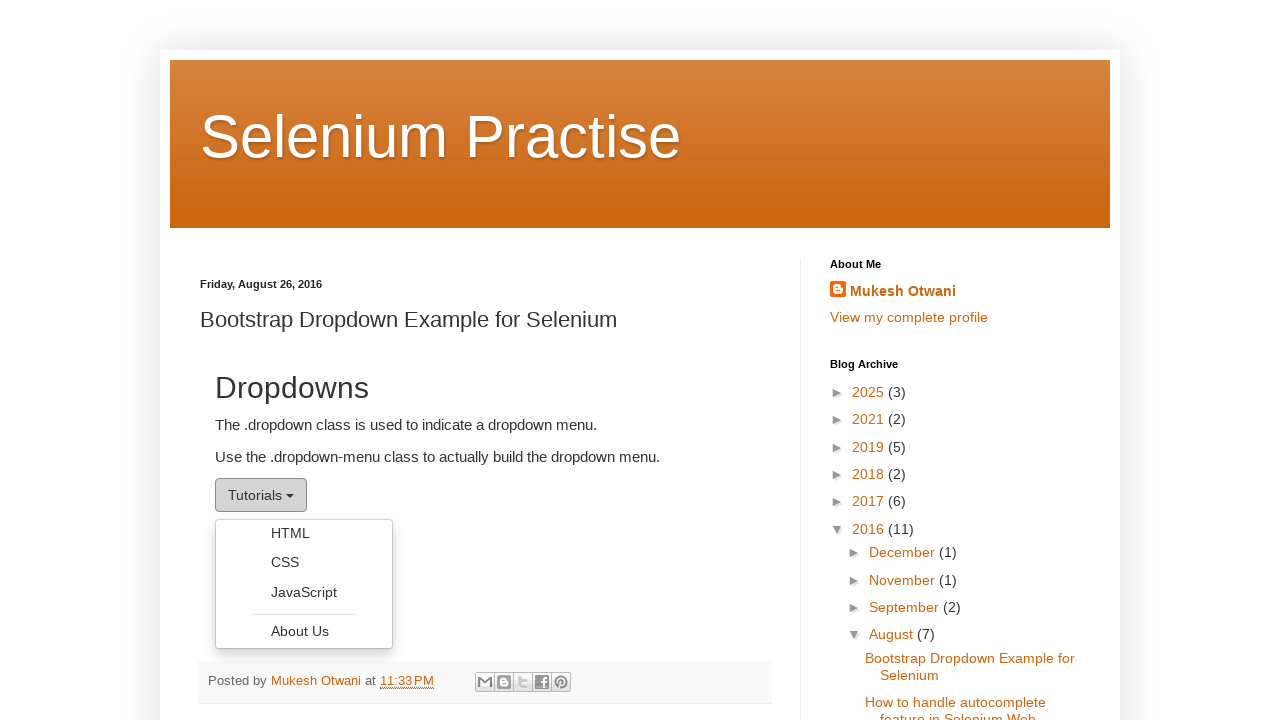

Found 4 items in dropdown menu
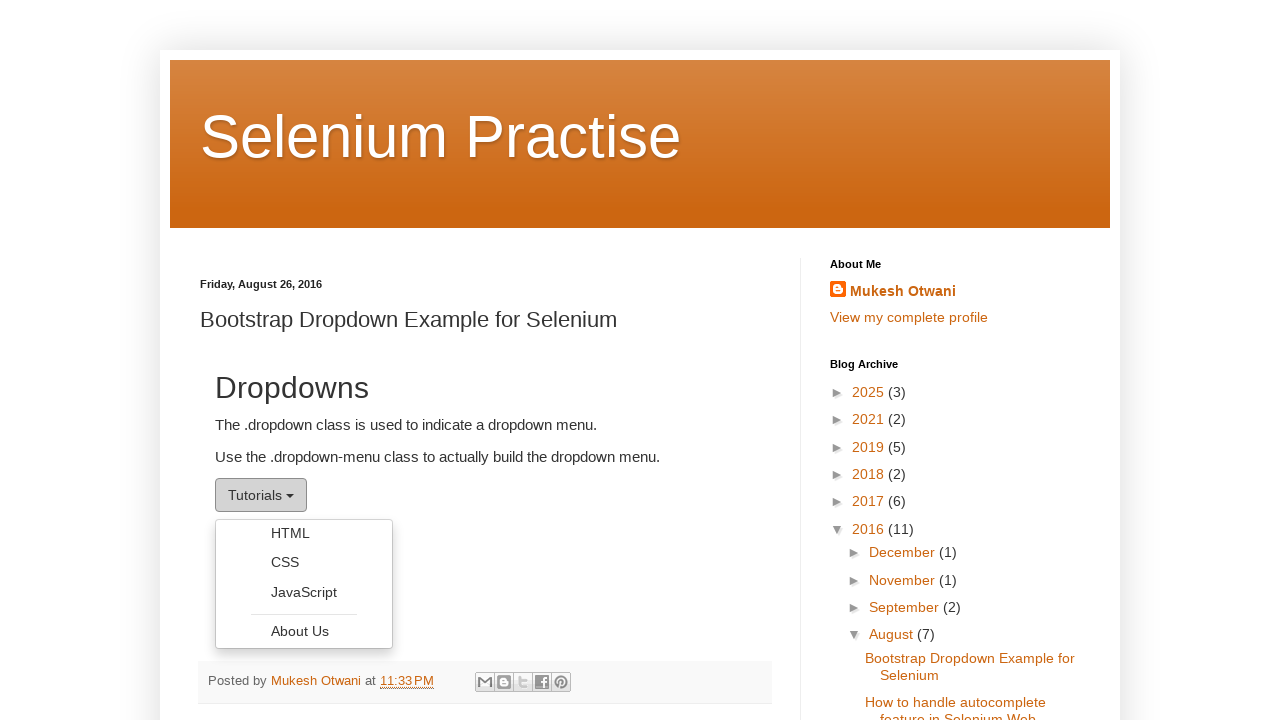

Selected 'JavaScript' option from dropdown menu at (304, 592) on xpath=//ul[@class='dropdown-menu']//li/a >> nth=2
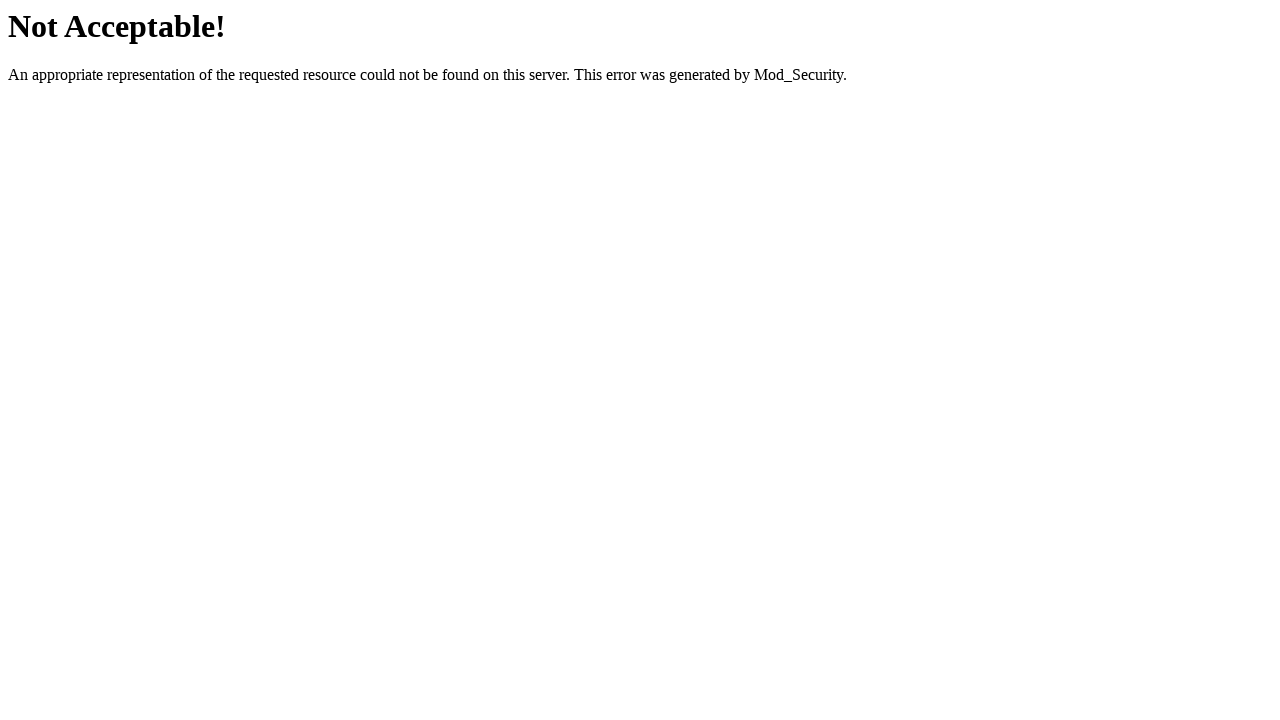

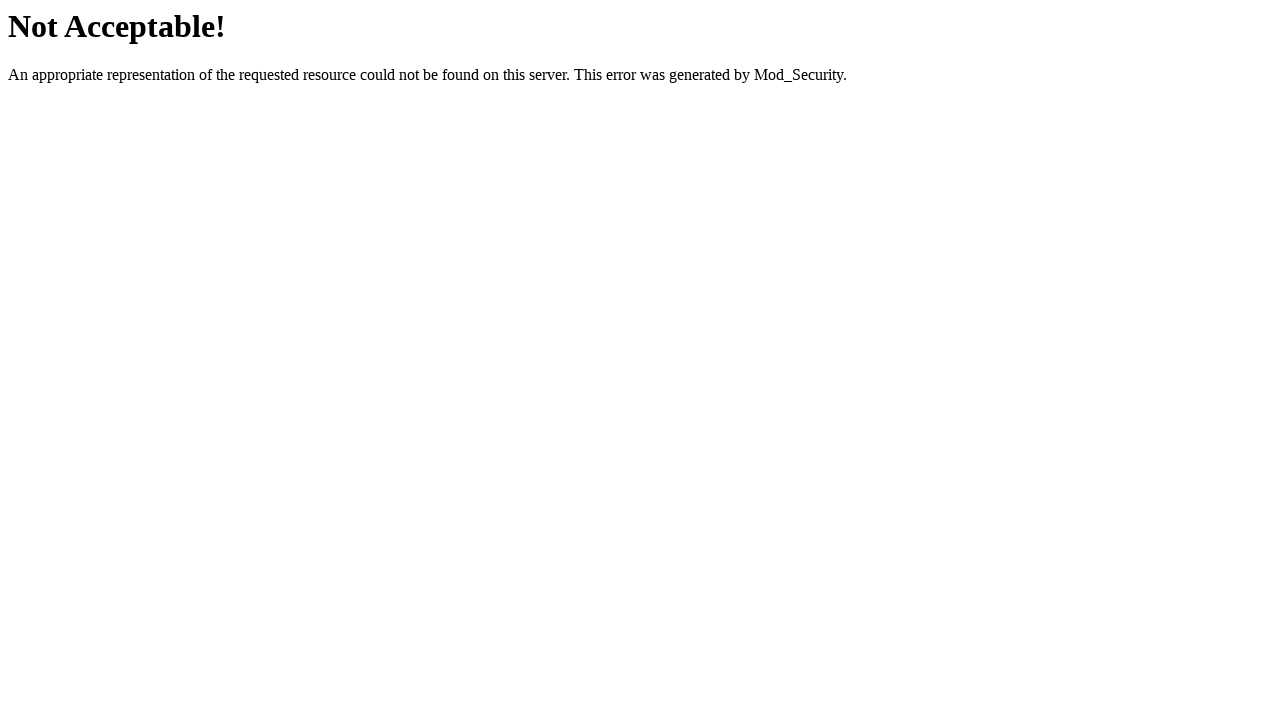